Navigates to a demo page, scrolls to a specific link element, and performs a right-click (context click) action on it

Starting URL: https://demoqa.com/links

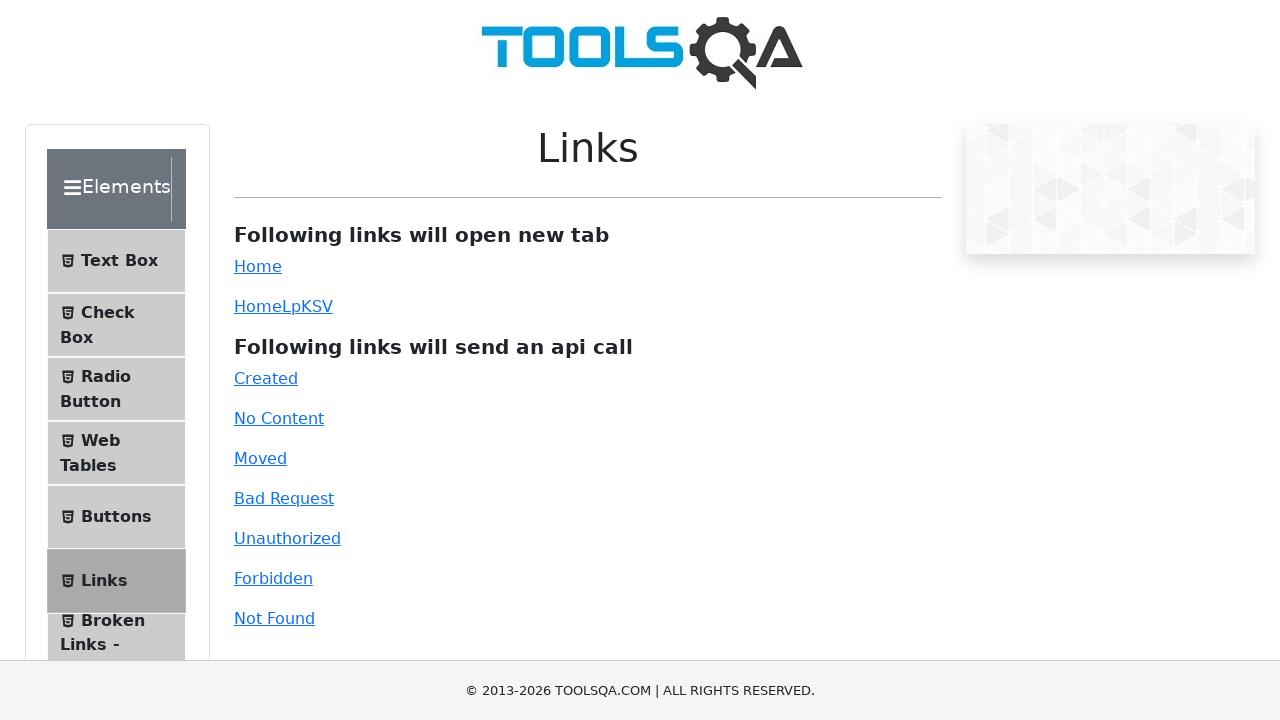

Located the dynamic link element with ID 'dynamicLink'
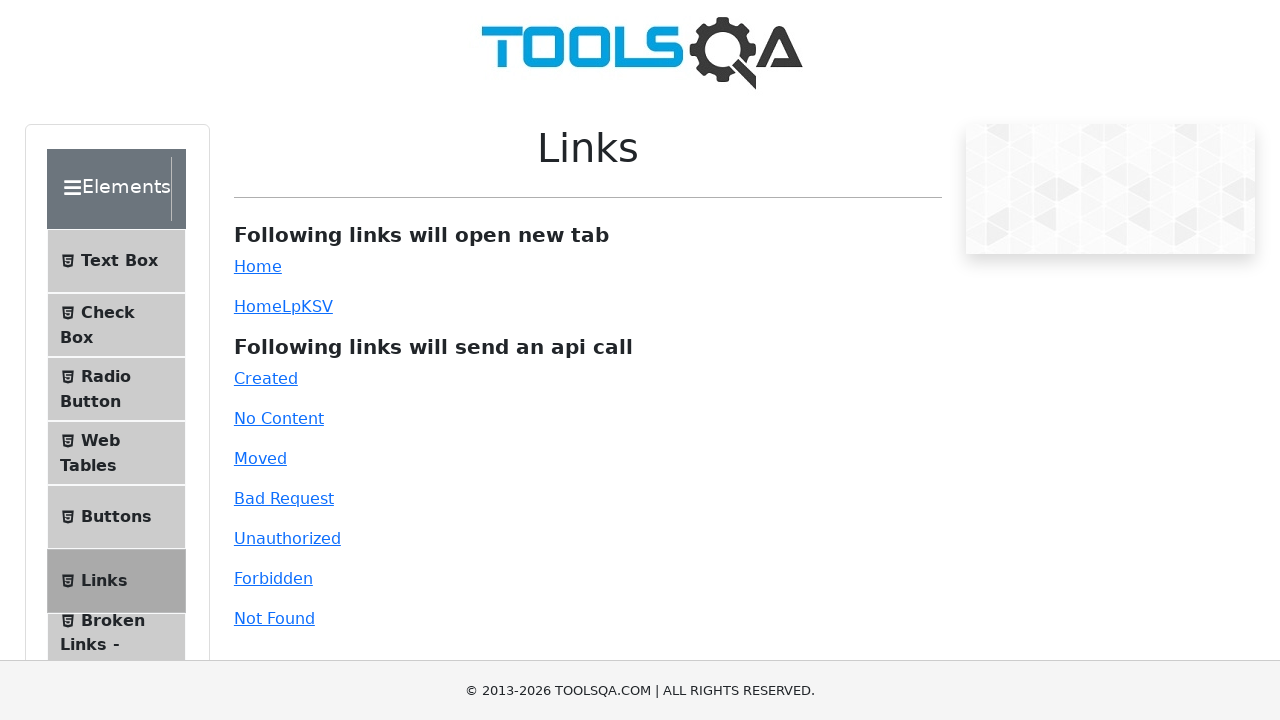

Scrolled to the dynamic link element
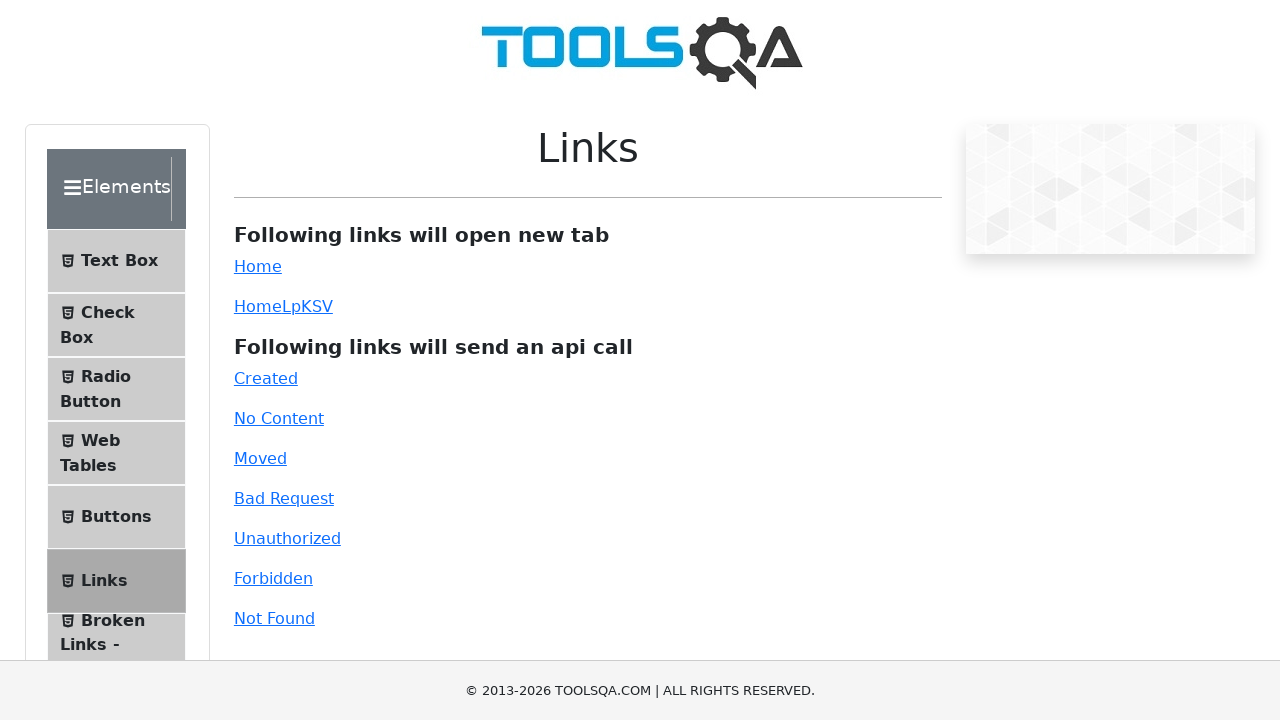

Performed right-click (context click) on the dynamic link element at (258, 306) on #dynamicLink
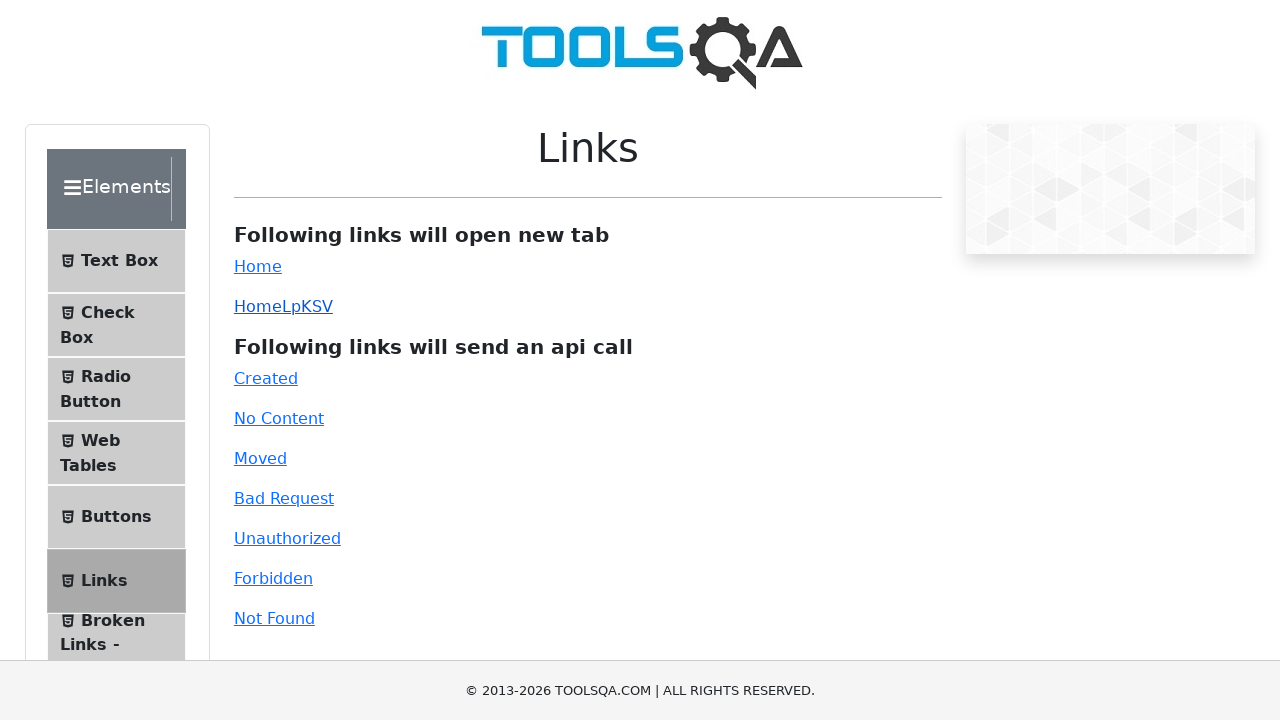

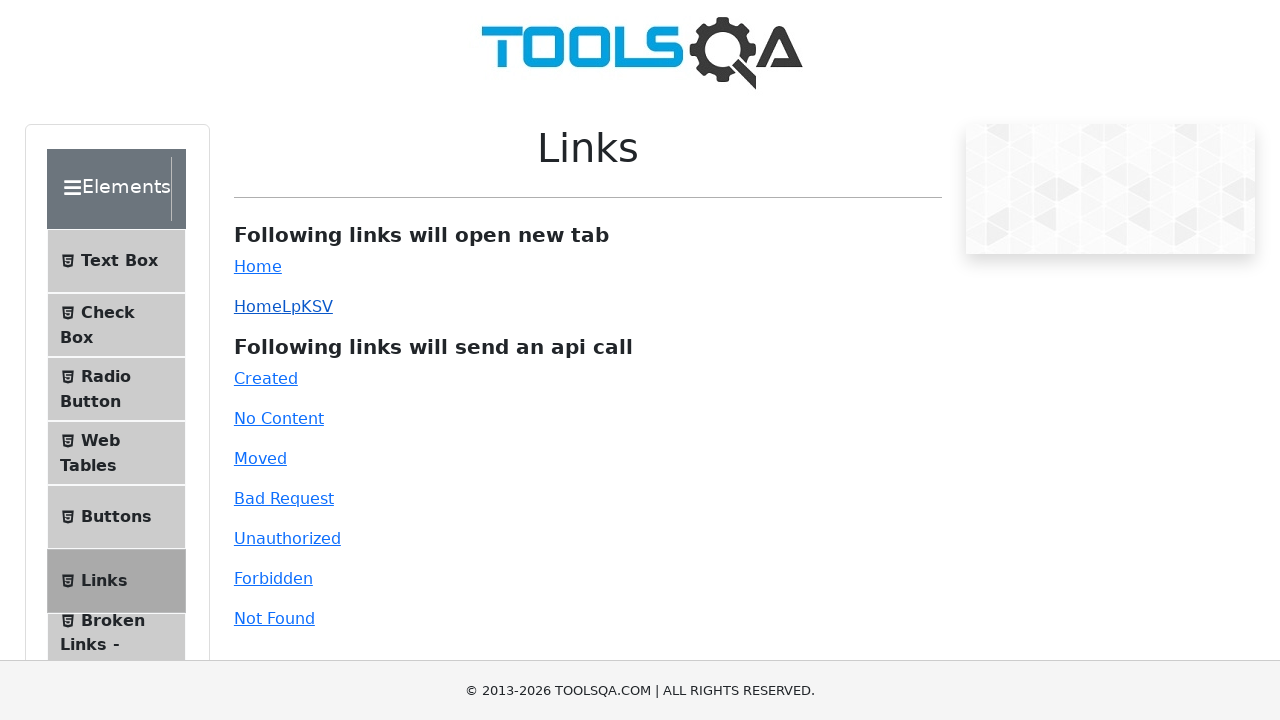